Tests radio button selection on a payment page by clicking on the Testing course option and verifying it is selected

Starting URL: https://academ-it-school.ru/payment?course=java_begin

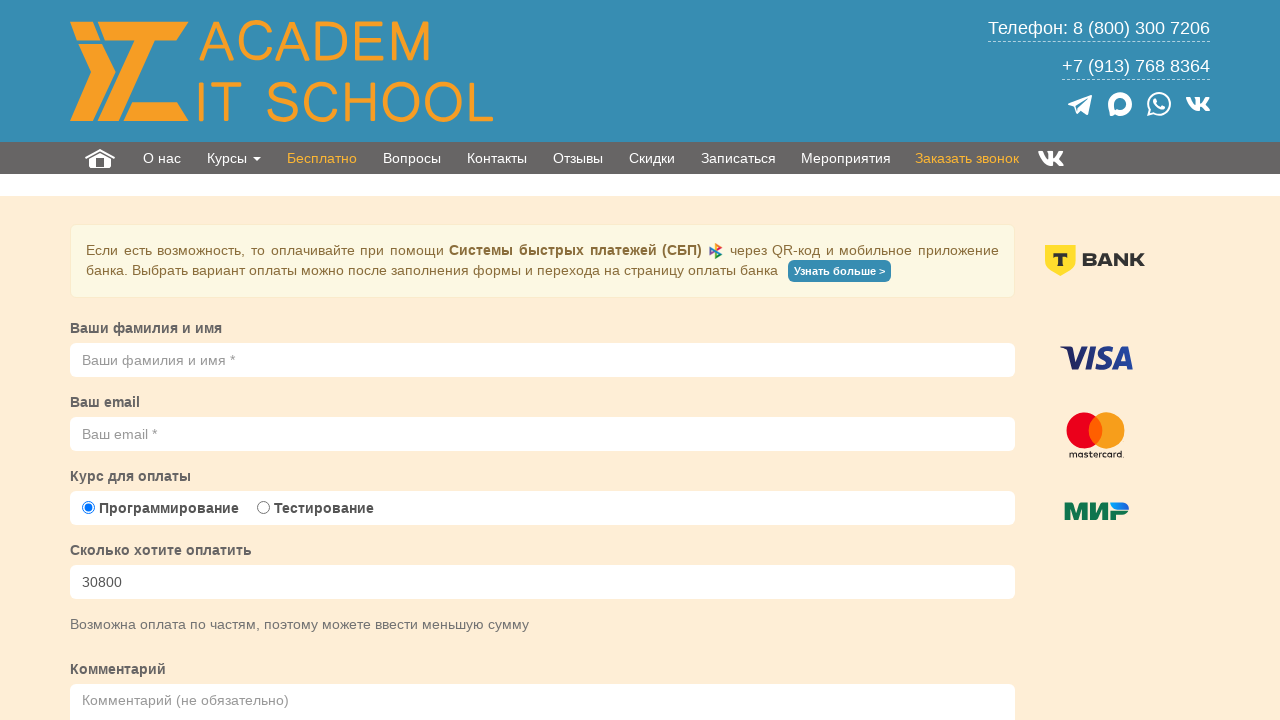

Clicked on Testing course radio button at (264, 508) on input[name='CourseType'][value='Testing']
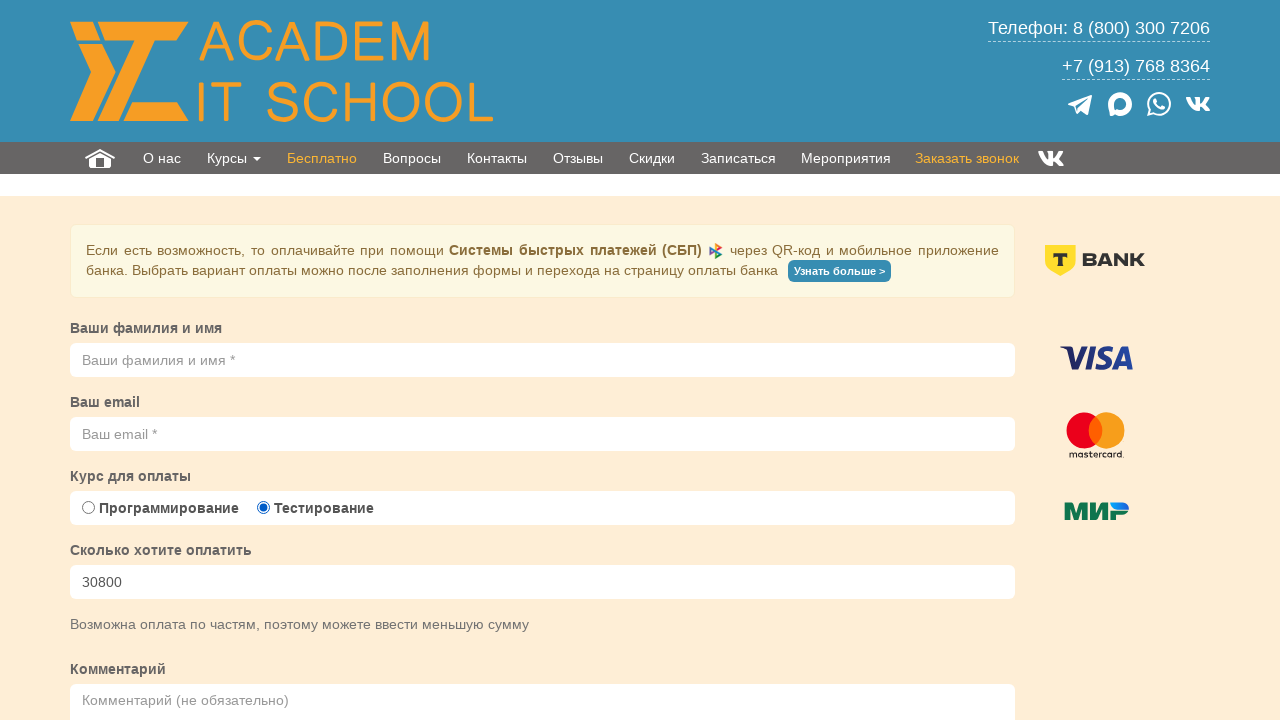

Verified that Testing course radio button is selected
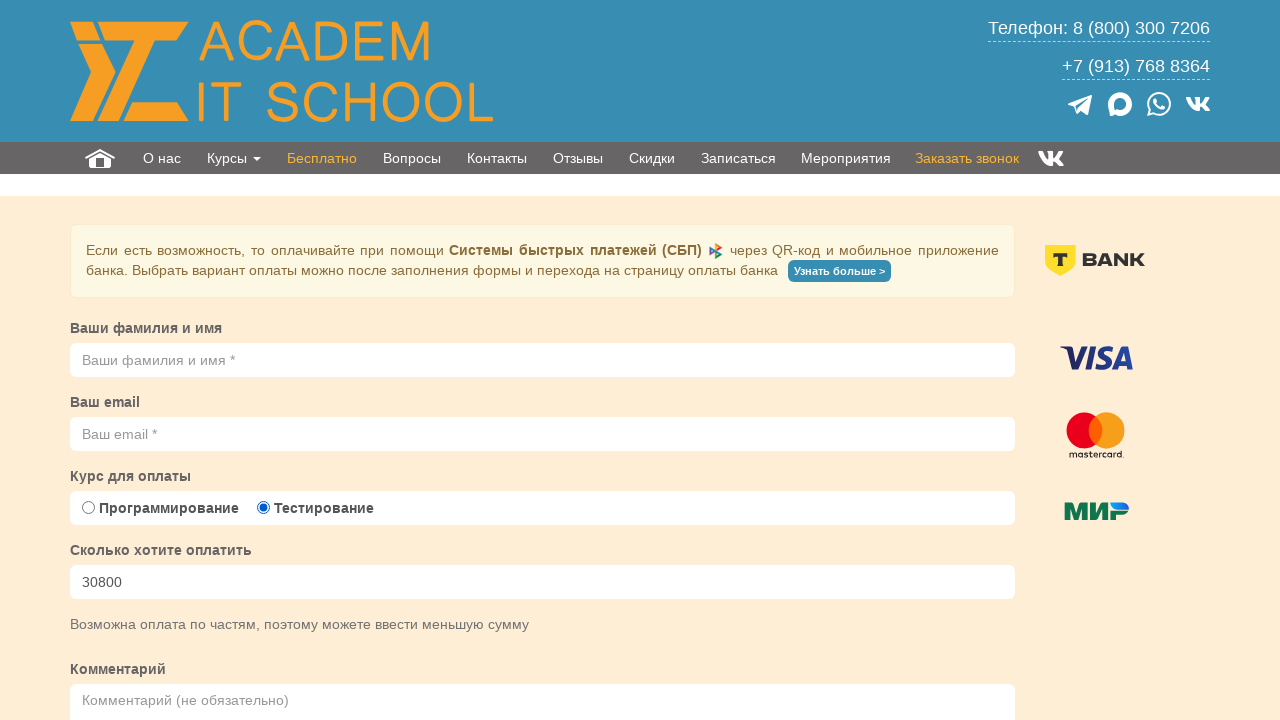

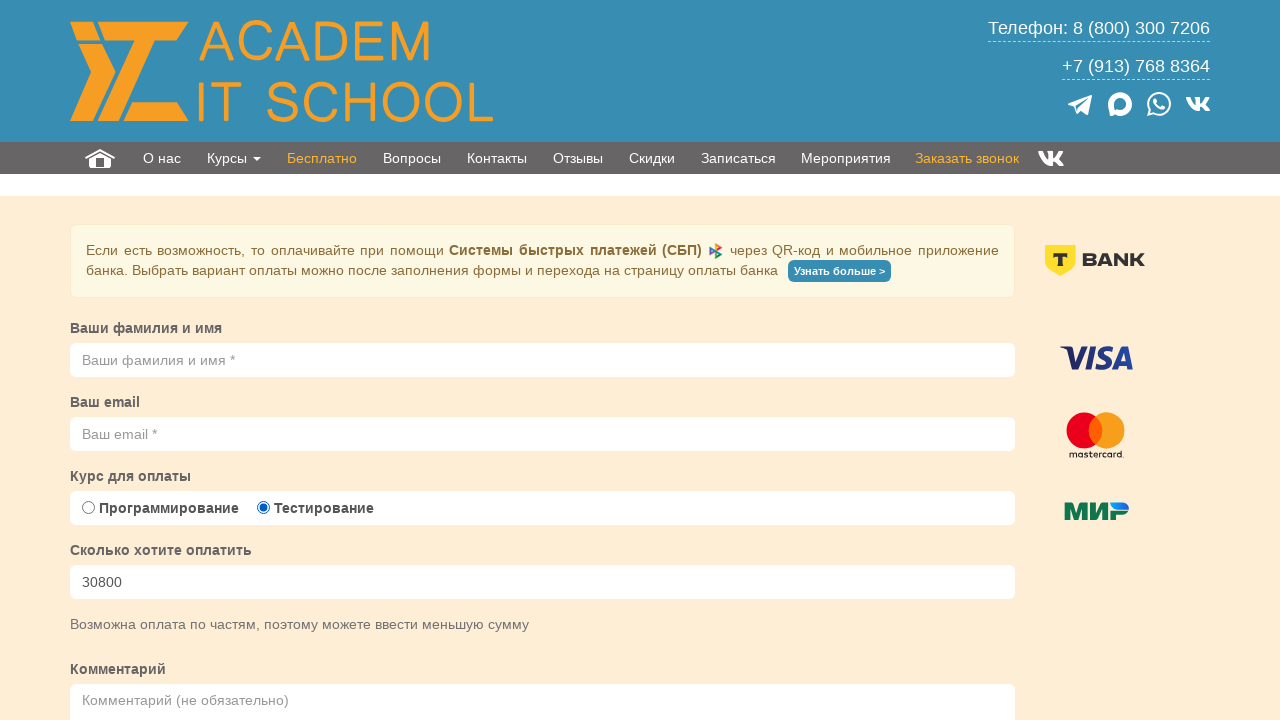